Tests an Overwatch winrates visualization page by verifying that character plots (specifically Ana) render correctly with SVG elements, then toggles China data options and verifies the plots update appropriately.

Starting URL: https://hermit-crab.github.io/ow-winrates-faceted/

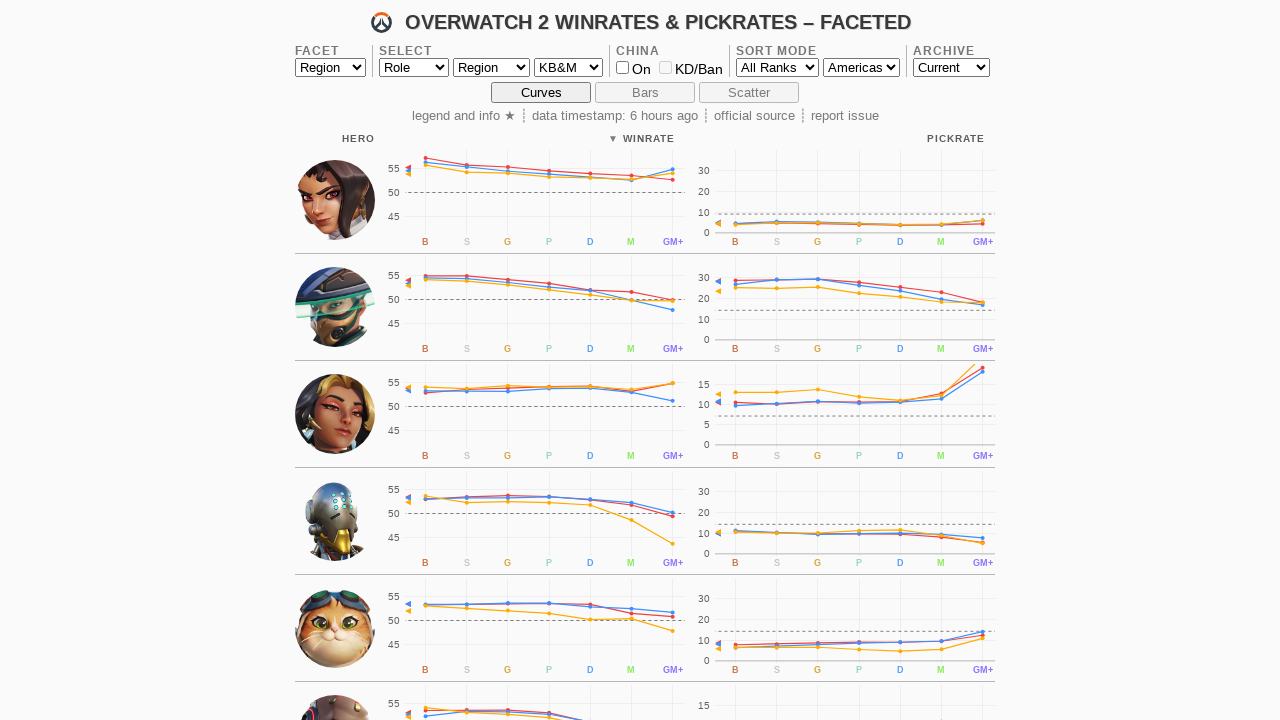

Blocked analytics requests via route interception
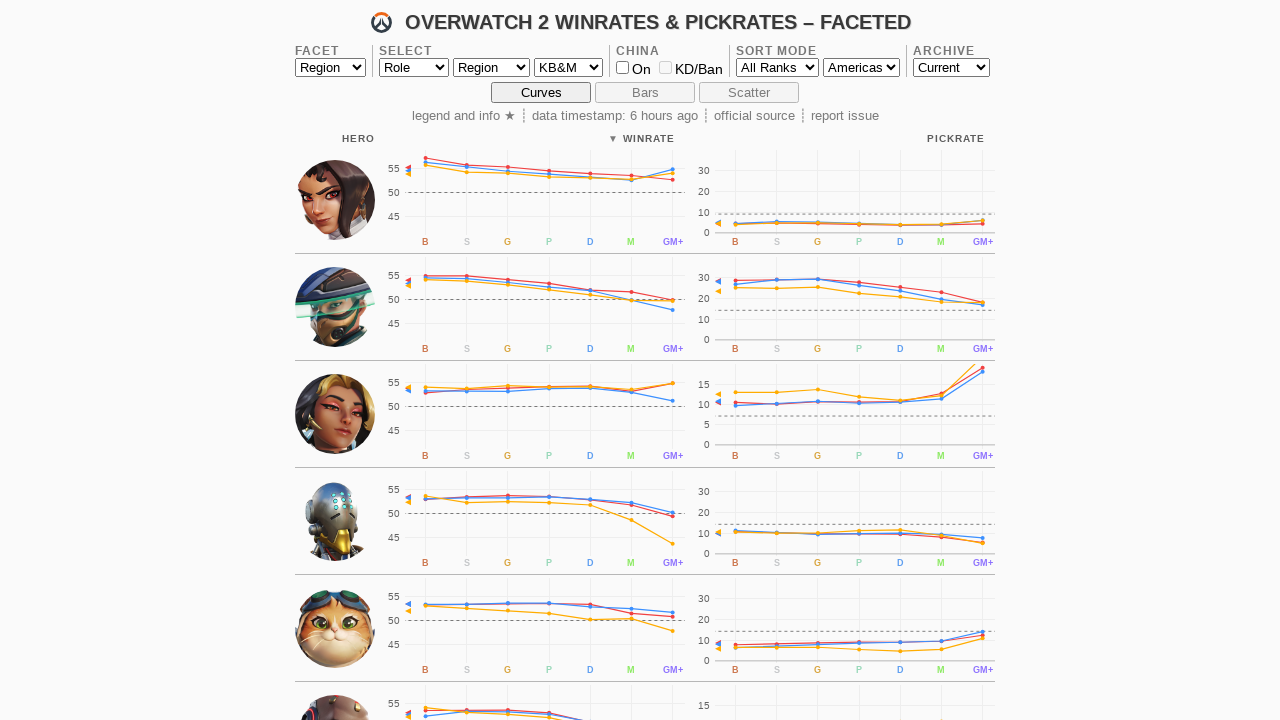

Set up JavaScript error collection listener
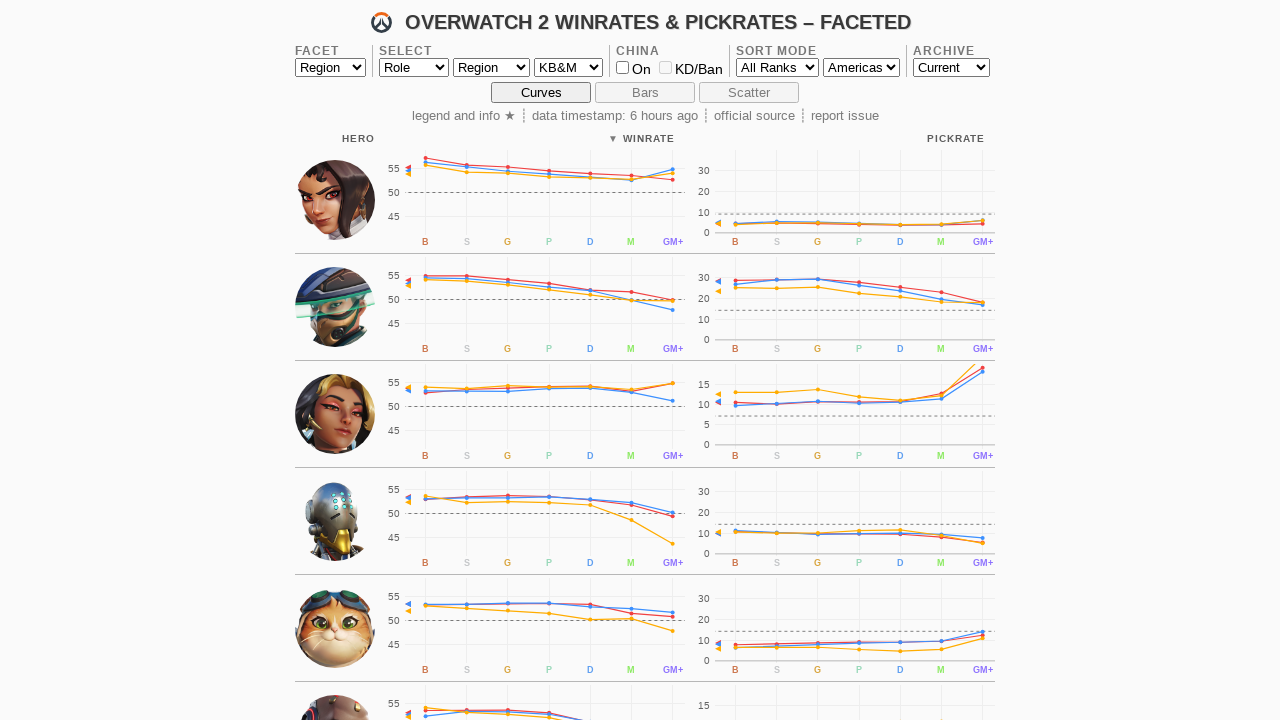

Waited for page to fully load
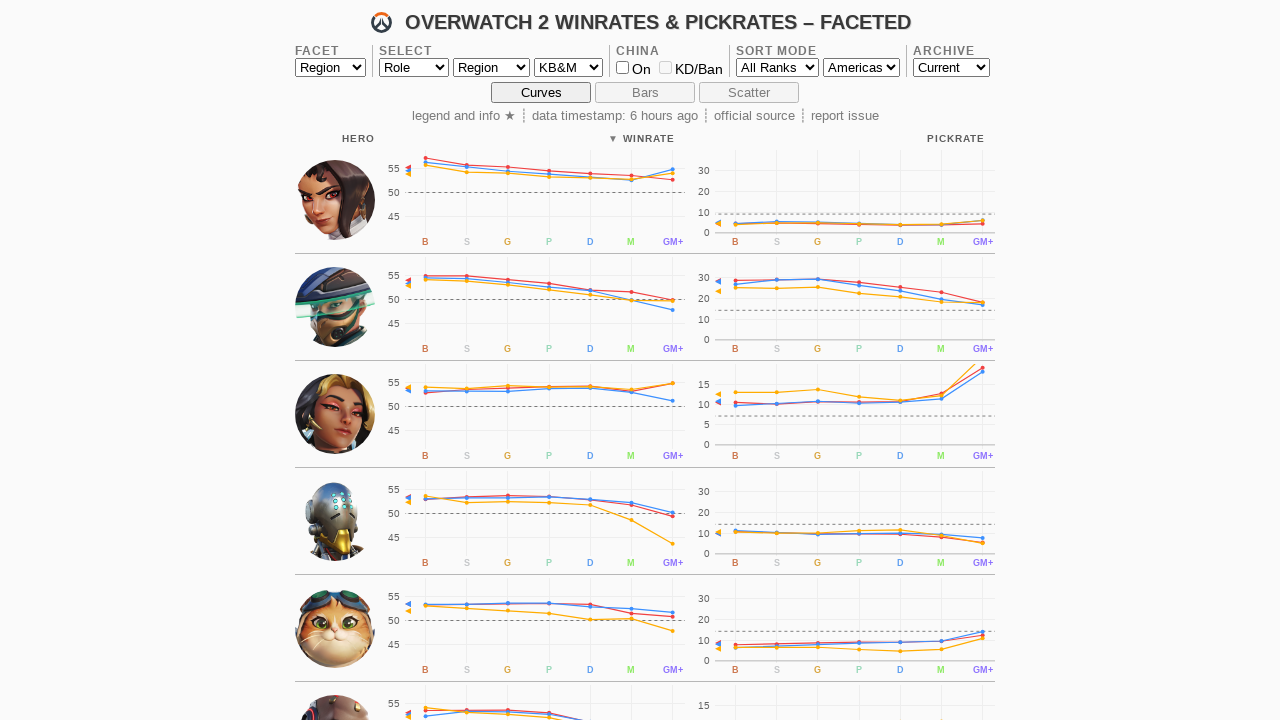

Executed test JavaScript: verified Ana character plot renders with correct SVG elements, then toggled China data options and verified plots updated
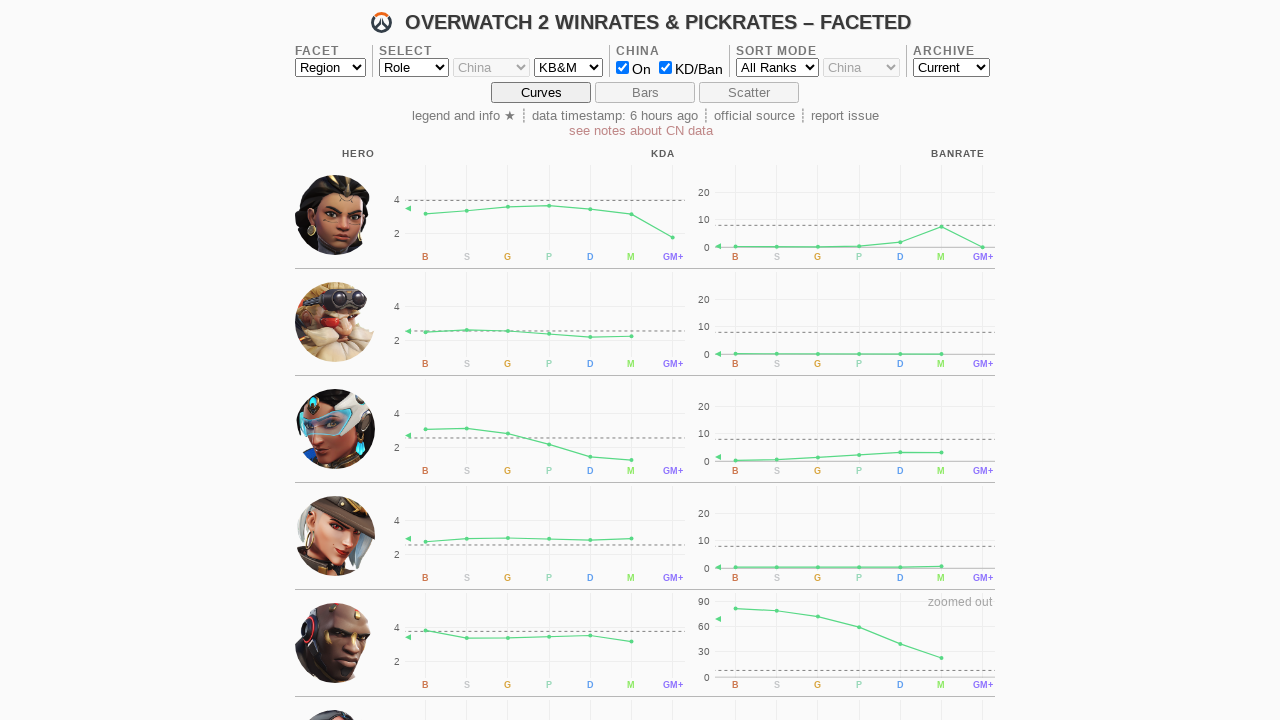

Asserted no JavaScript errors occurred during test execution
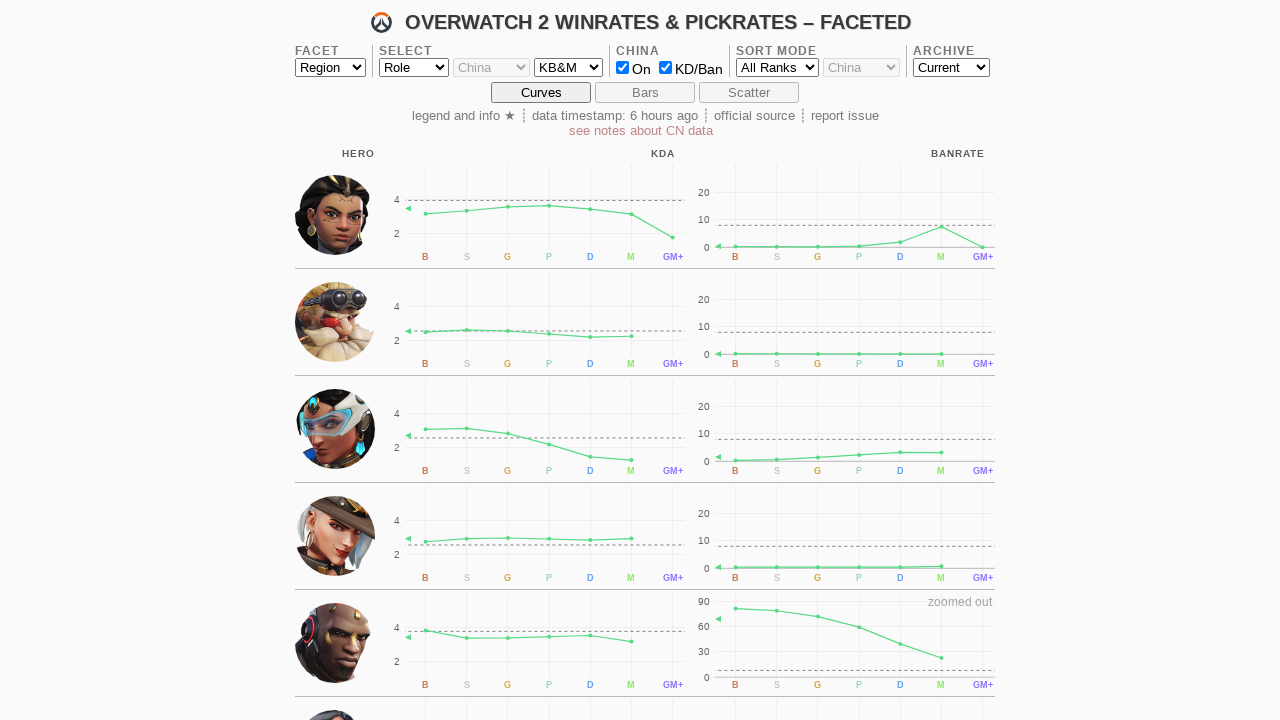

Asserted test passed with no validation errors
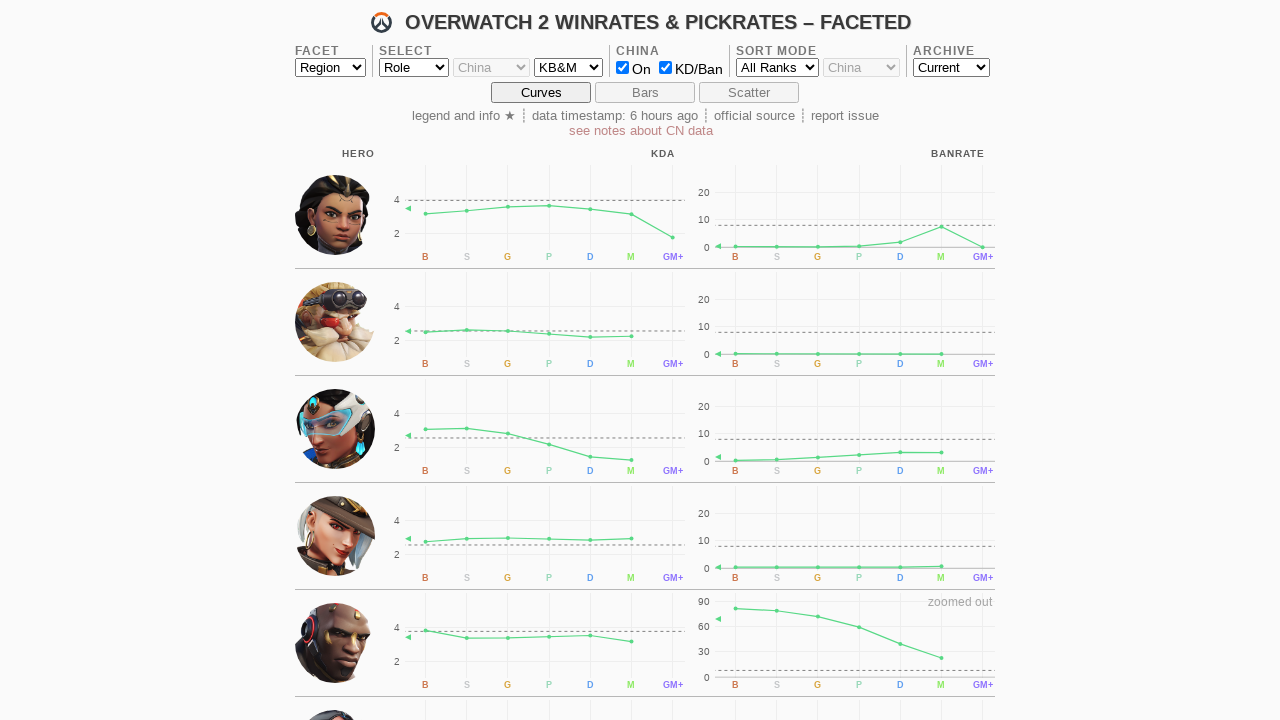

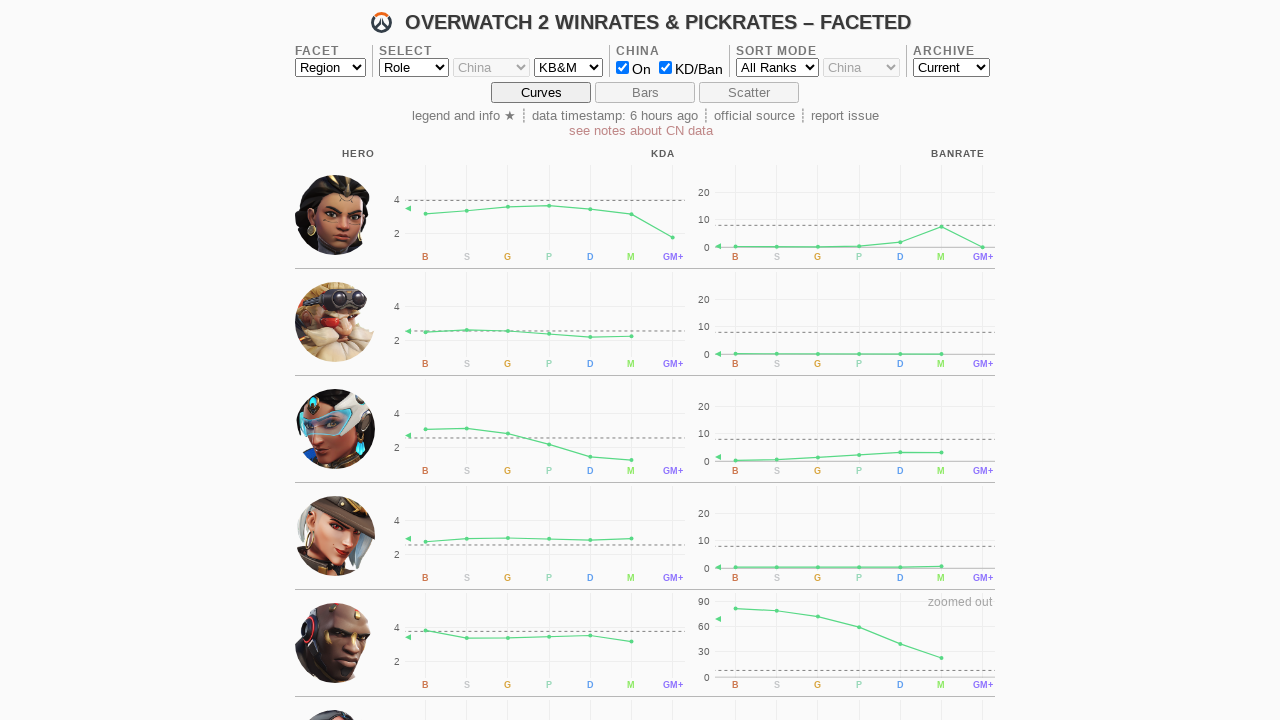